Tests file upload functionality by selecting a file and uploading it, then verifying the upload success message

Starting URL: https://the-internet.herokuapp.com/upload

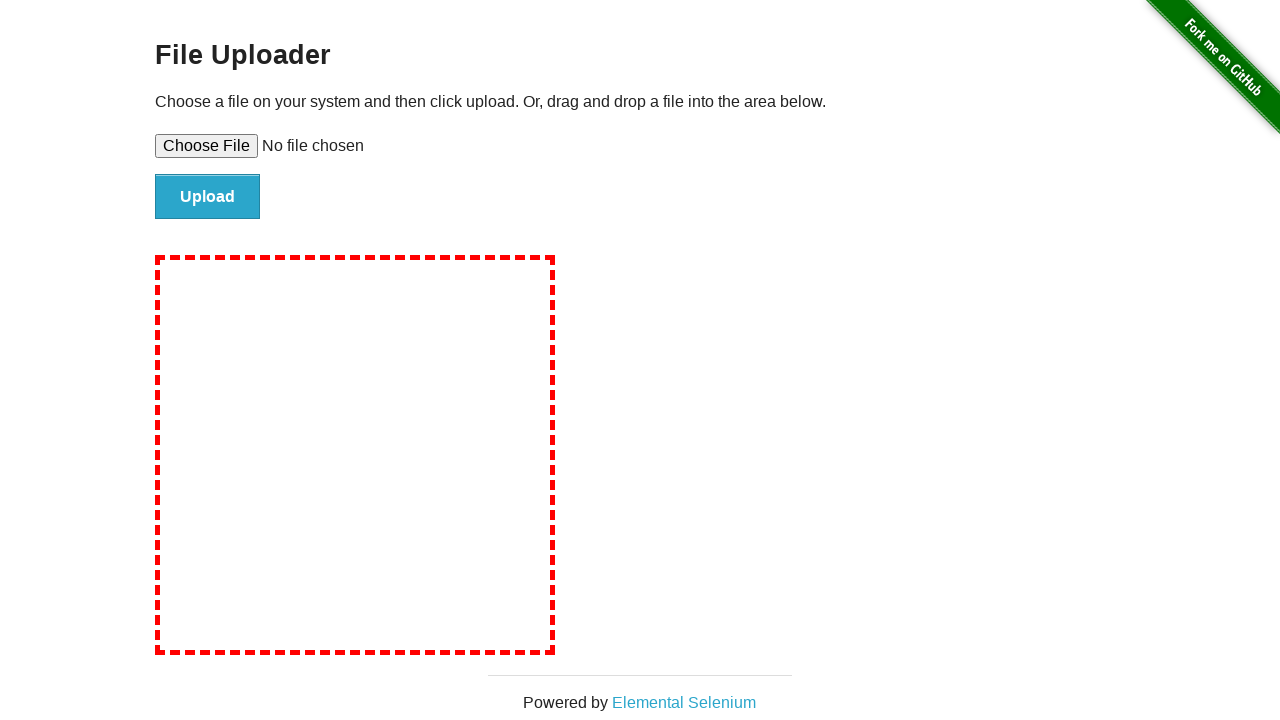

Selected test file for upload using file input element
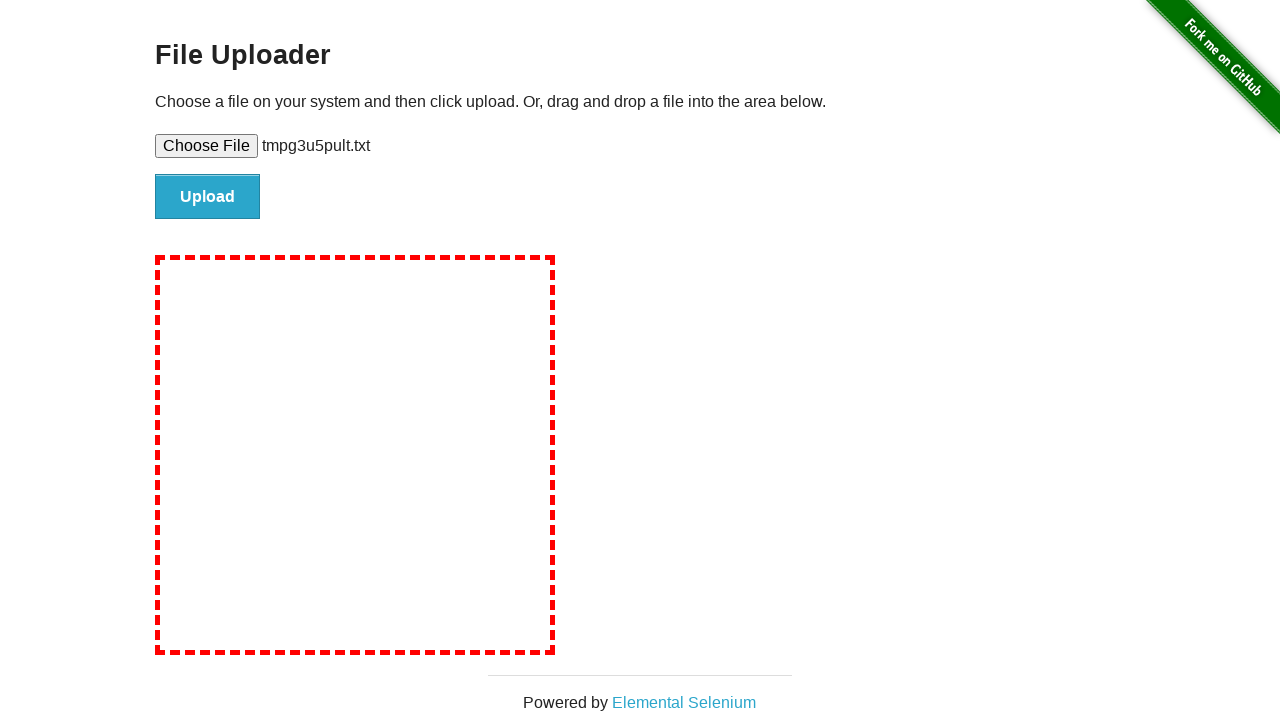

Clicked file upload button to submit the file at (208, 197) on #file-submit
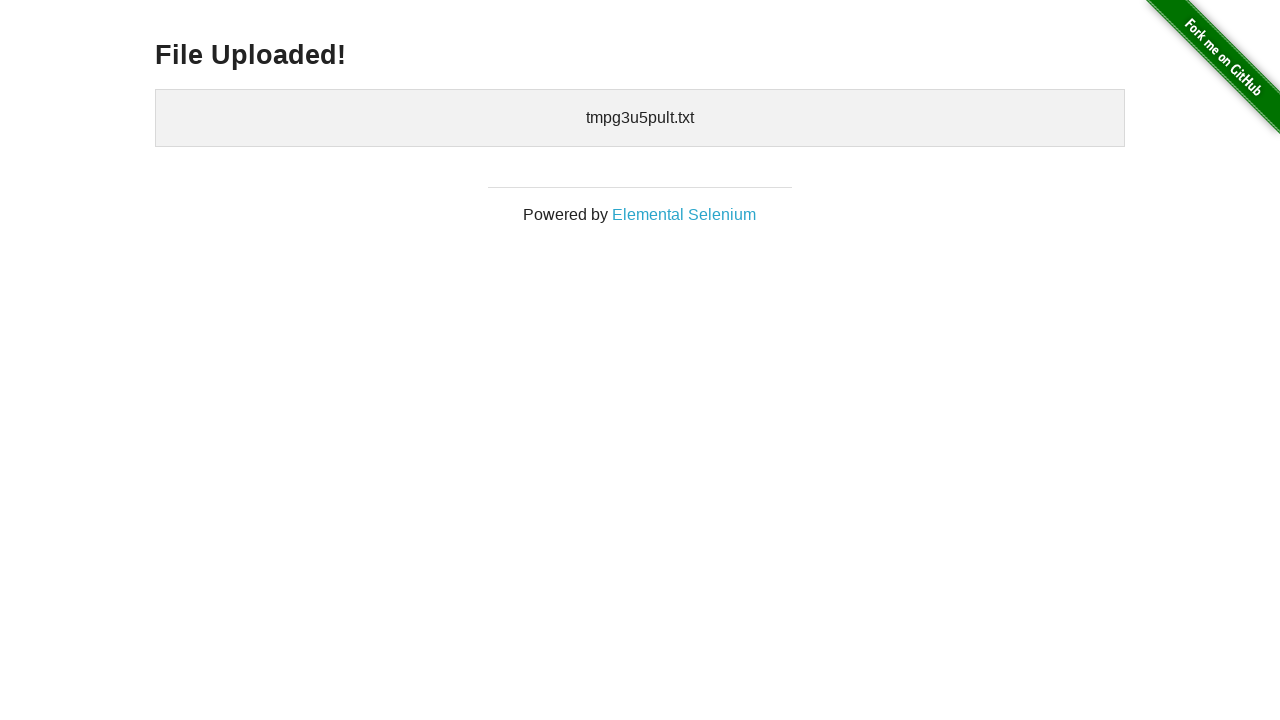

Uploaded files section appeared on the page
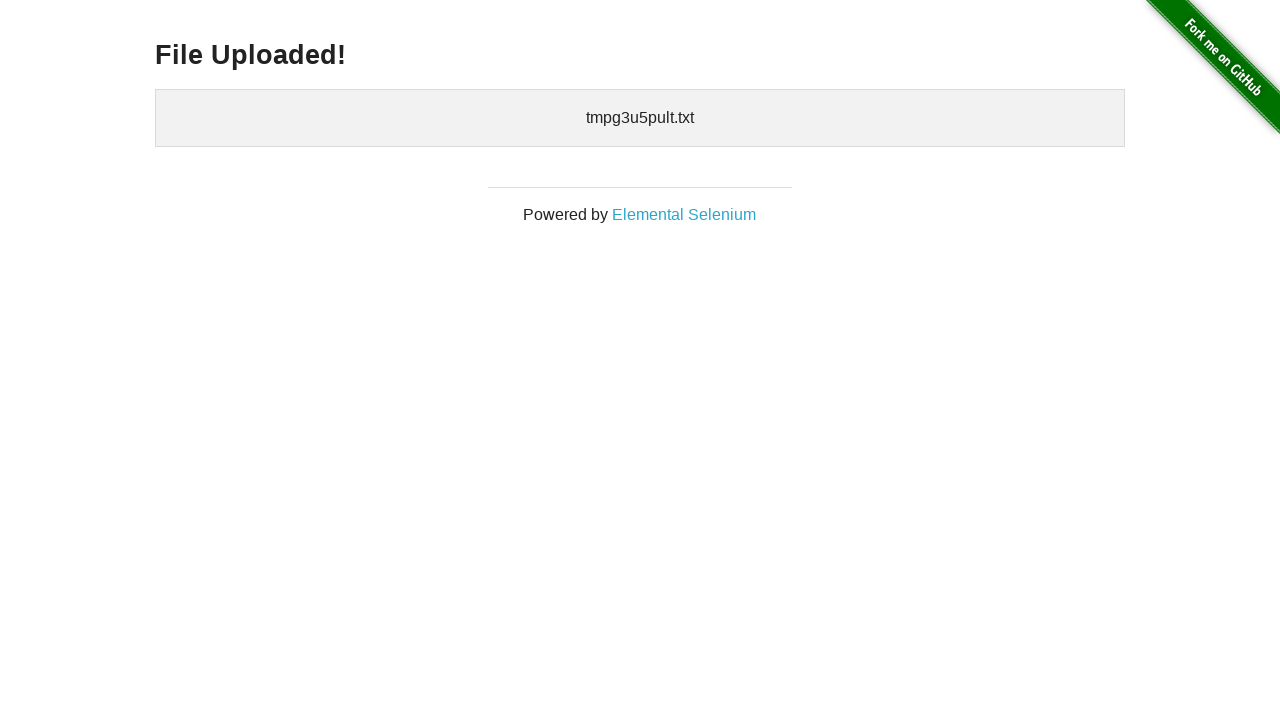

File upload success message confirmed
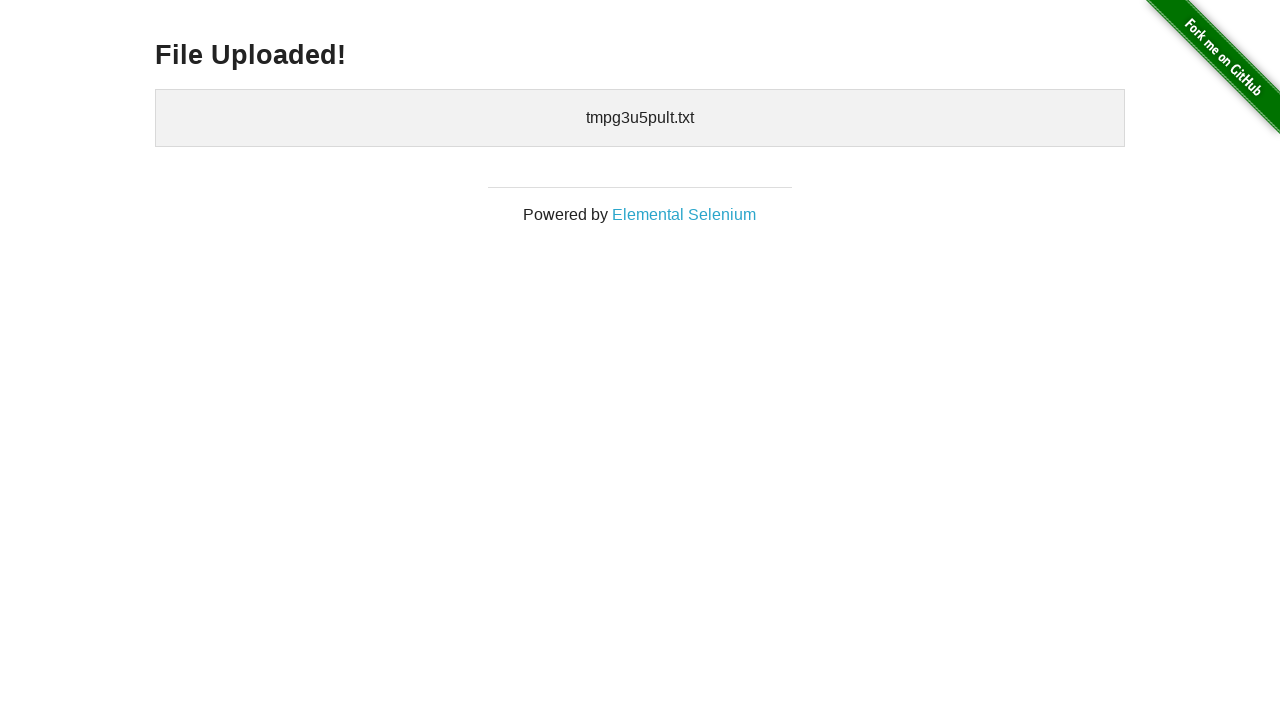

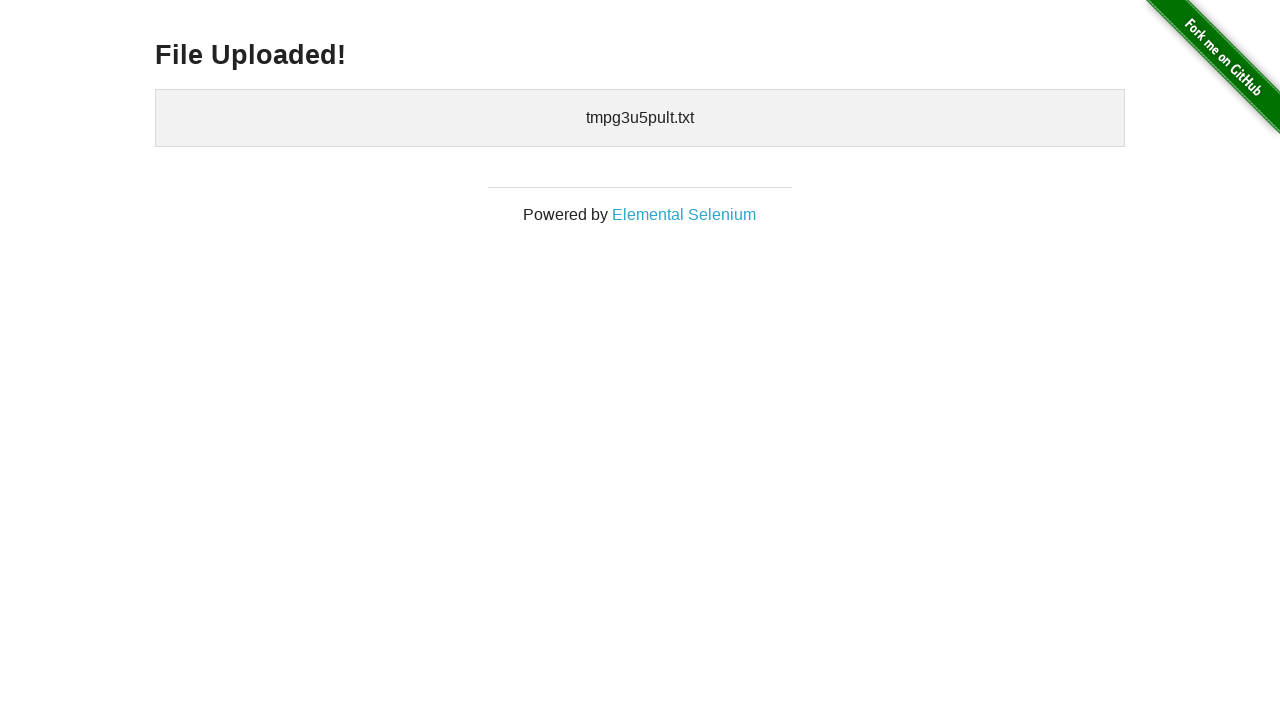